Tests dynamic loading by clicking a start button and waiting for a "Hello World!" message to appear, demonstrating explicit wait with extended timeout (50 seconds).

Starting URL: https://automationfc.github.io/dynamic-loading/

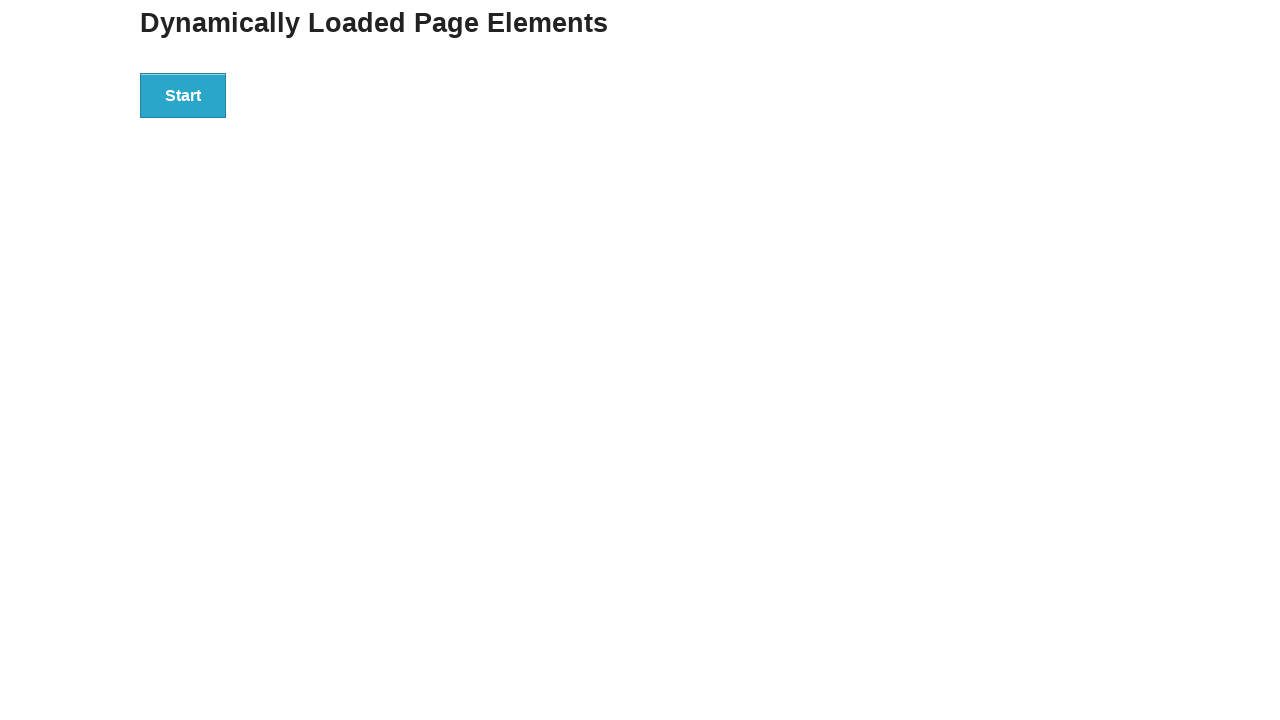

Clicked the start button to initiate dynamic loading at (183, 95) on div#start>button
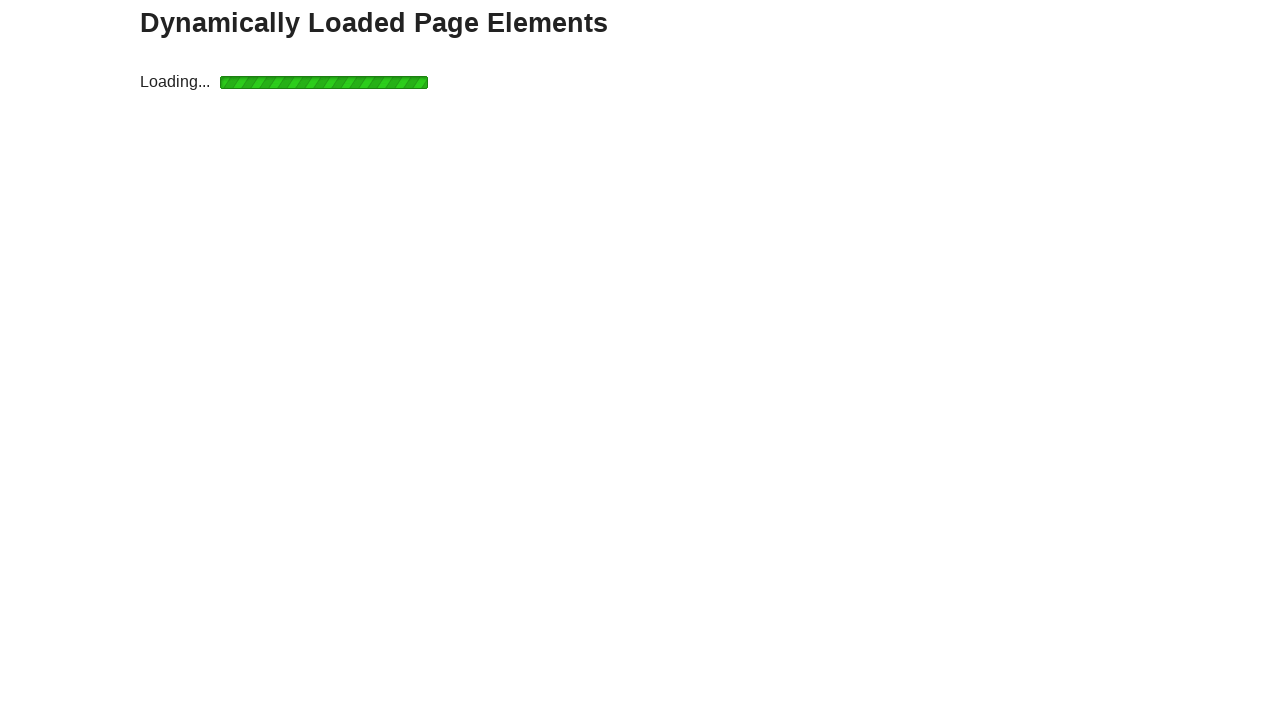

Waited for 'Hello World!' message to appear (50 second timeout)
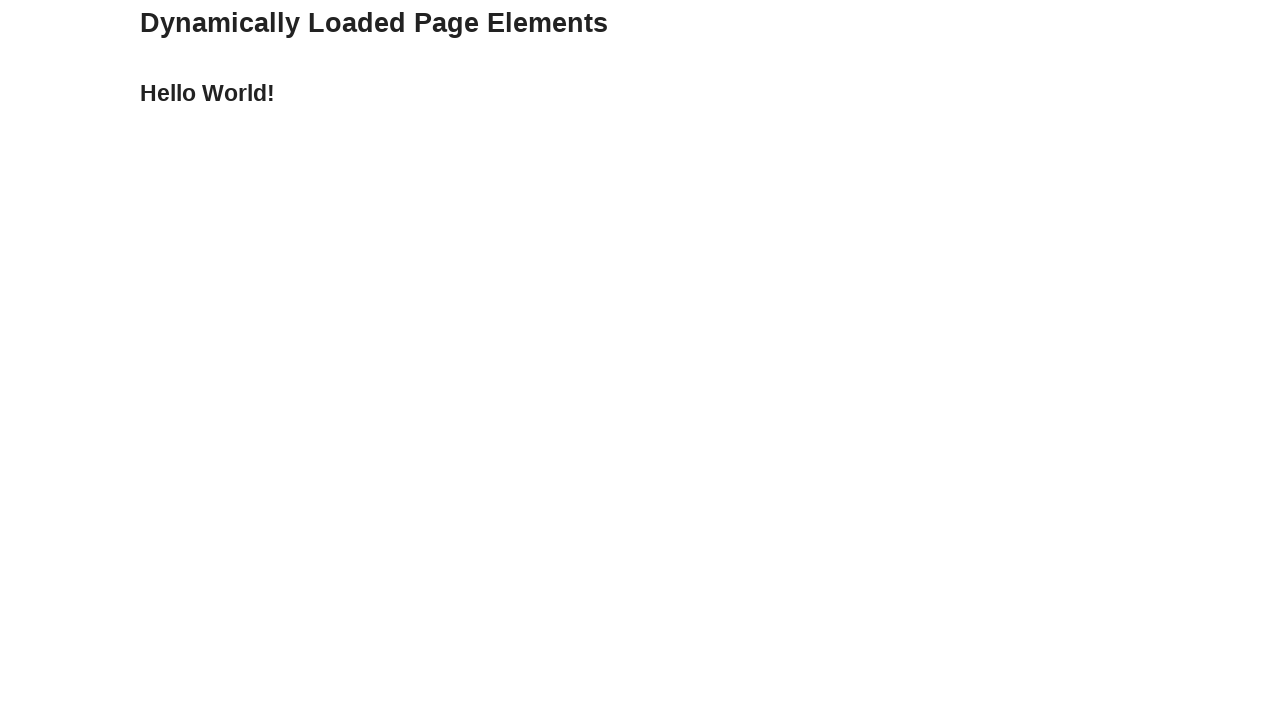

Verified that the finish message contains 'Hello World!'
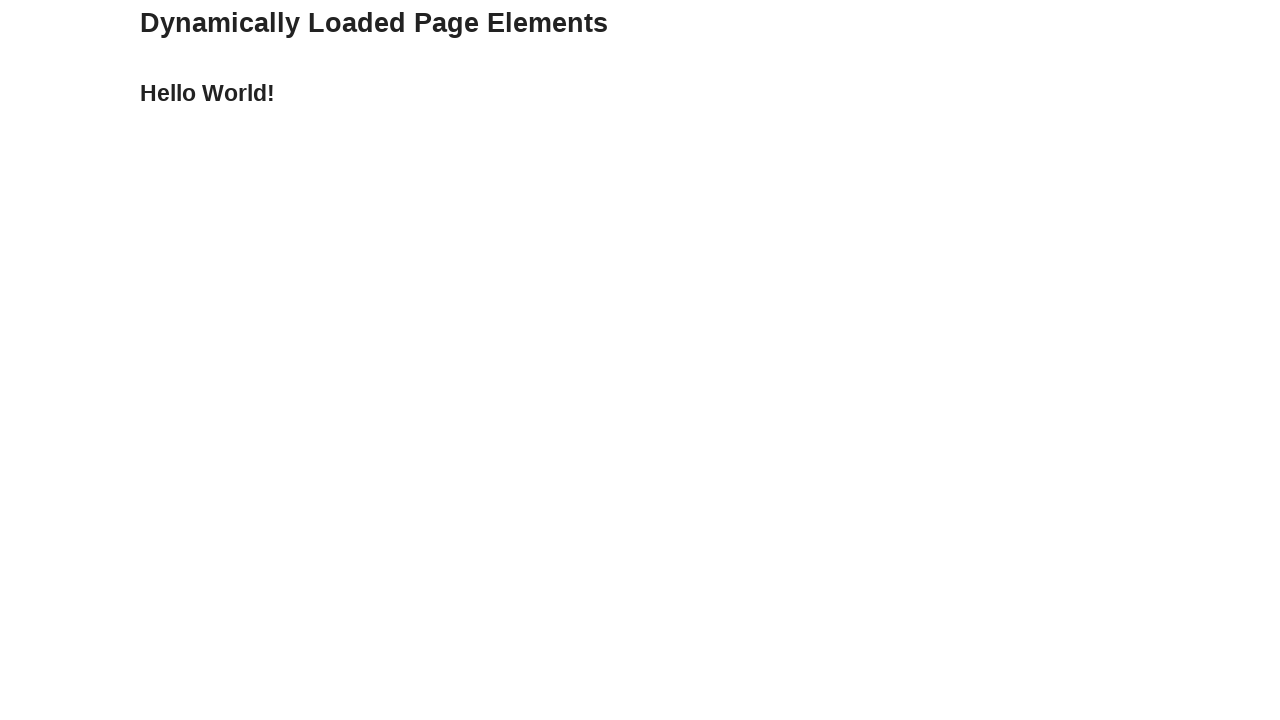

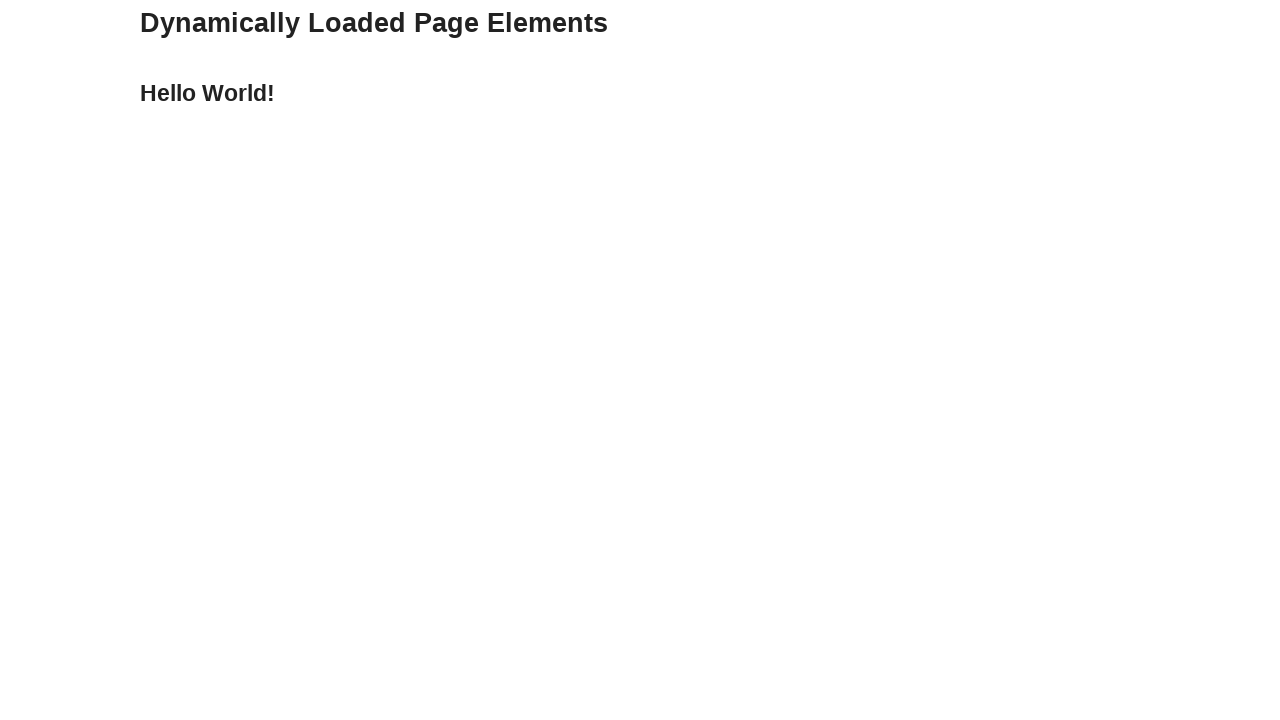